Tests a registration form by filling in personal information fields (first name, last name, email, phone, country) and submitting the form, then verifying the success message

Starting URL: http://suninjuly.github.io/registration1.html

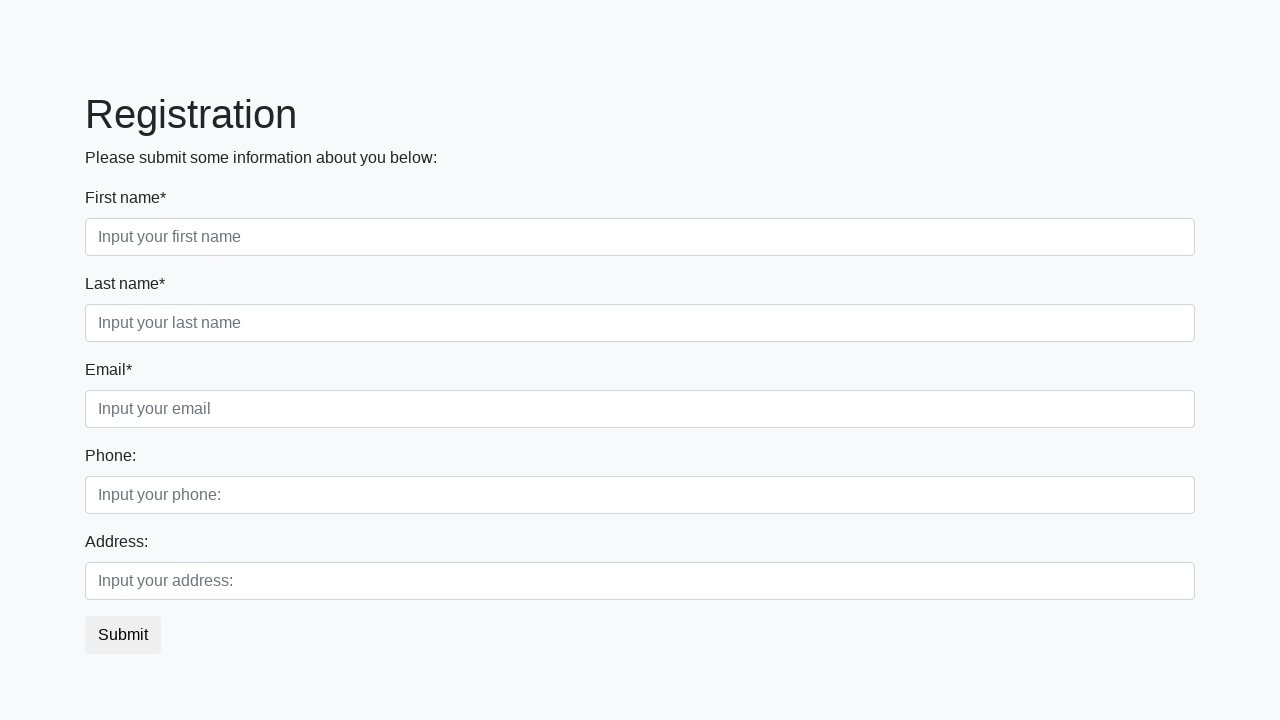

Filled first name field with 'Ivan' on div.first_block div.form-group.first_class > input
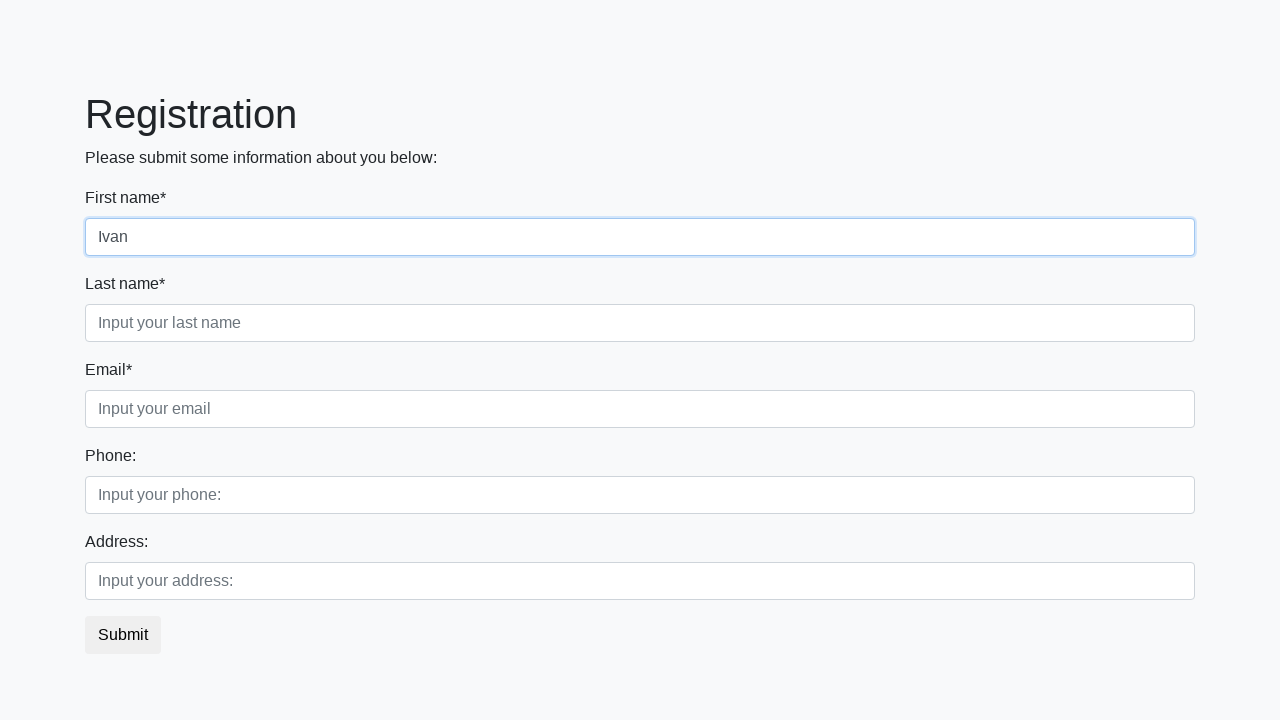

Filled last name field with 'Petrov' on div.first_block div.form-group.second_class > input
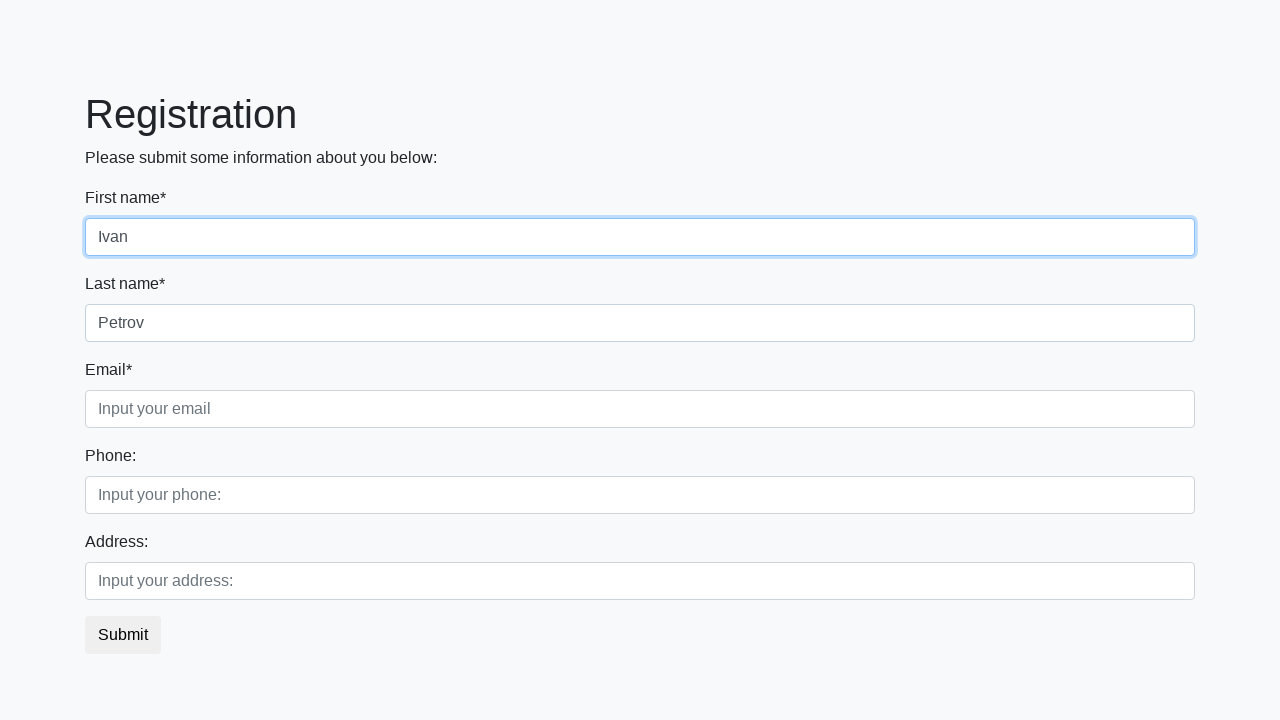

Filled email field with 'Smolensk@mail.ru' on div.first_block div.form-group.third_class > input
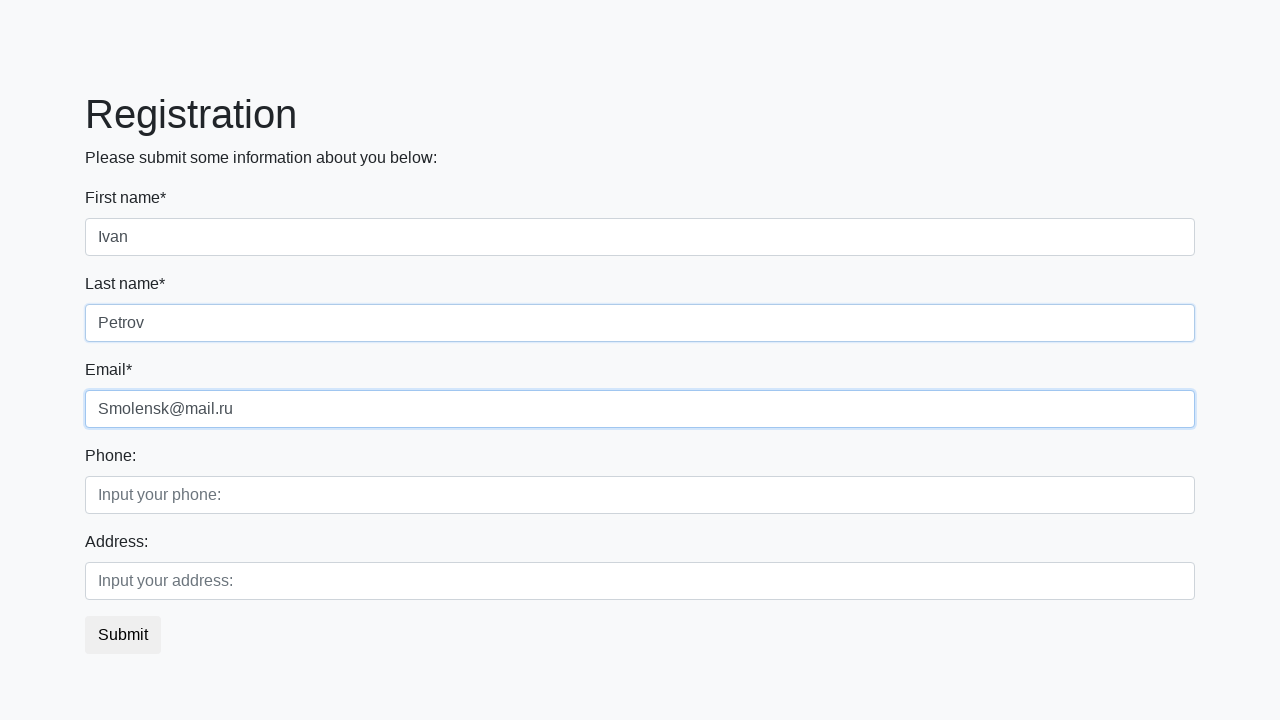

Filled phone number field with '32222332' on div.second_block div.form-group.first_class > input
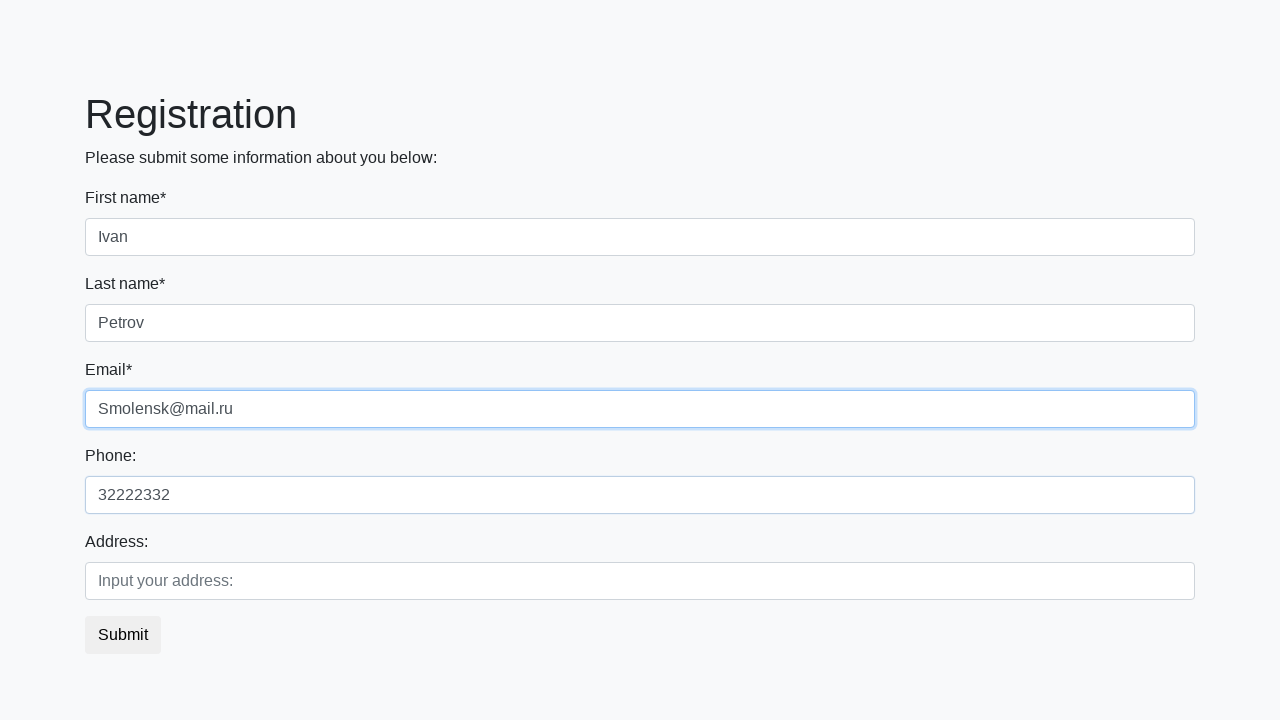

Filled country field with 'Russia' on div.second_block div.form-group.second_class > input
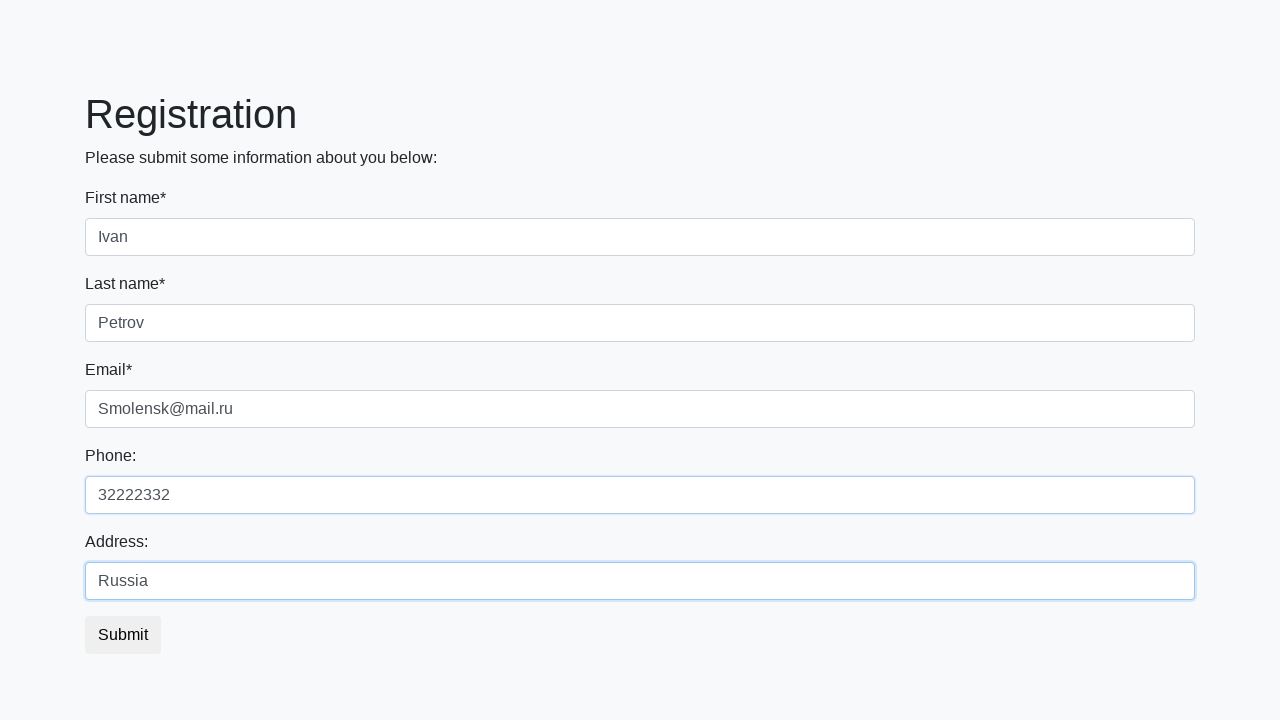

Clicked submit button to submit registration form at (123, 635) on button.btn
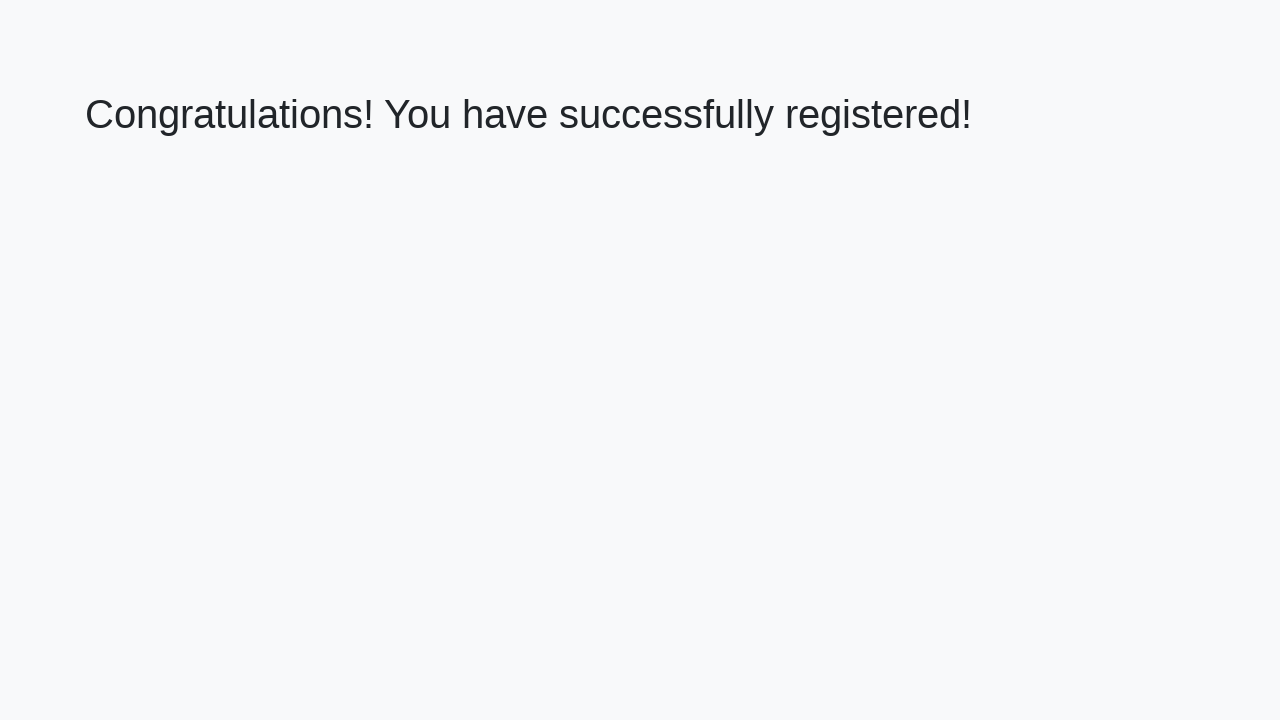

Success message appeared on registration completion
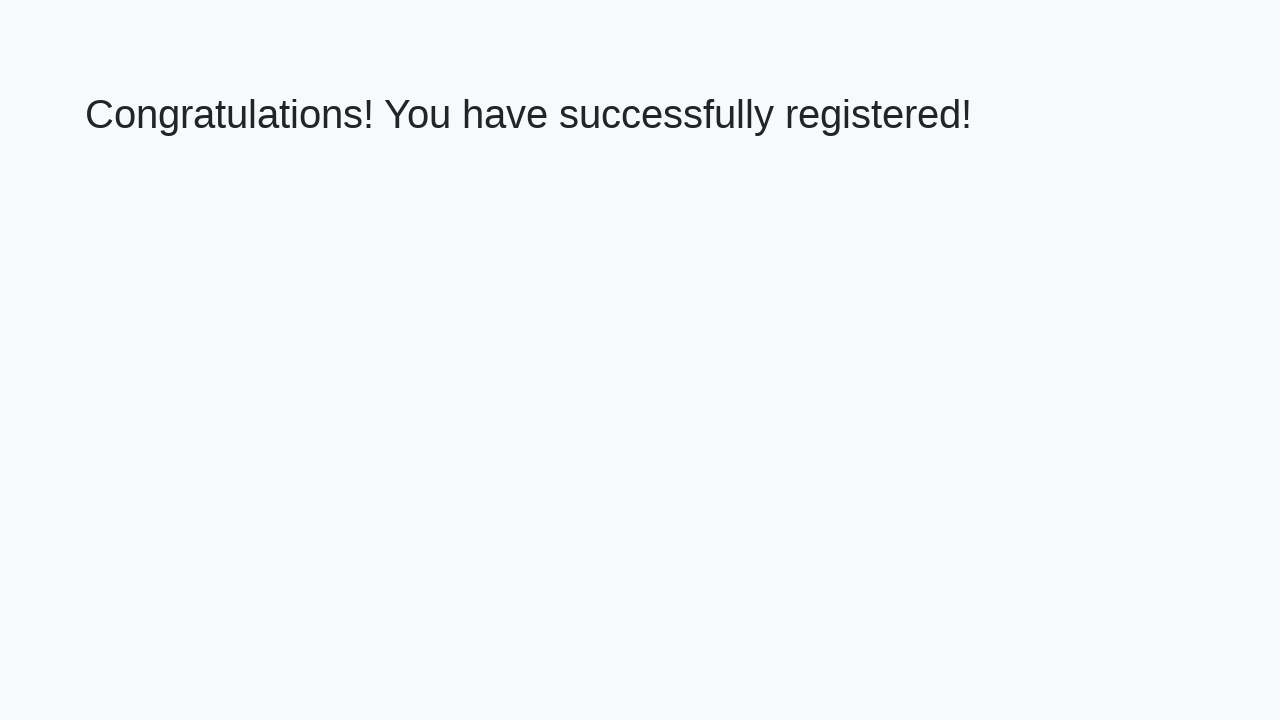

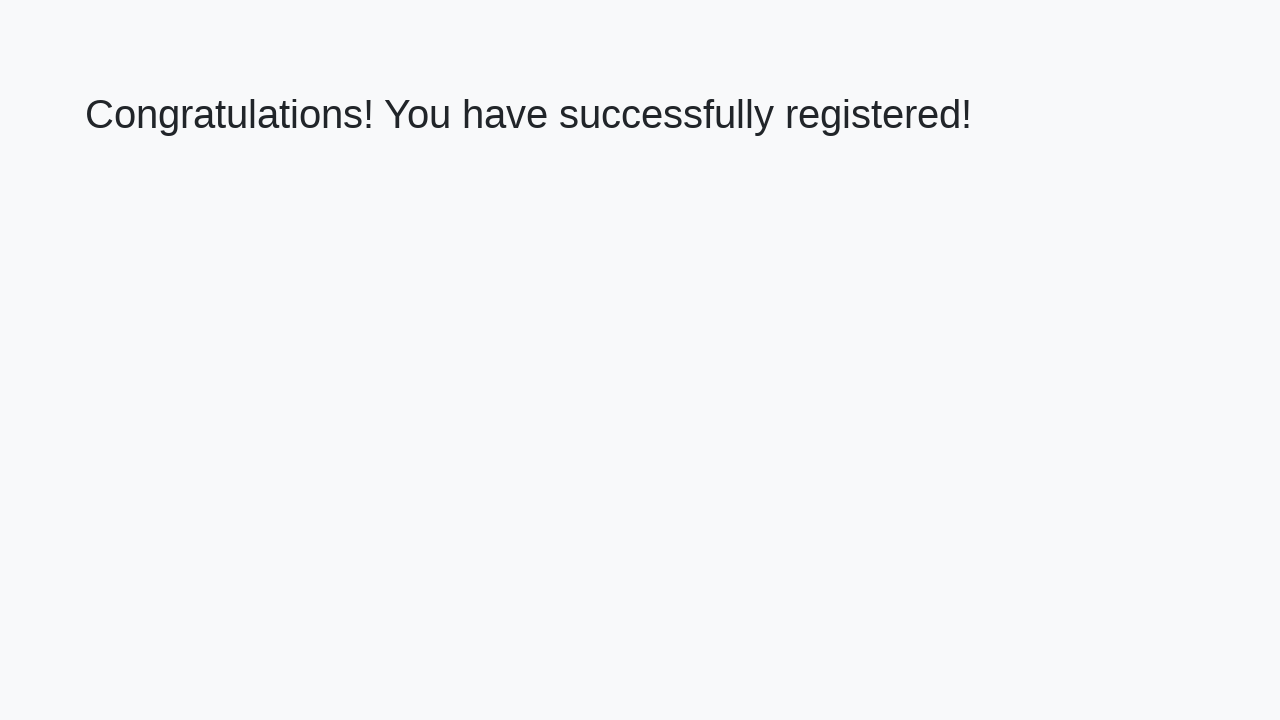